Tests form submission with missing email field to verify validation error handling when required field is empty.

Starting URL: https://demoqa.com/automation-practice-form

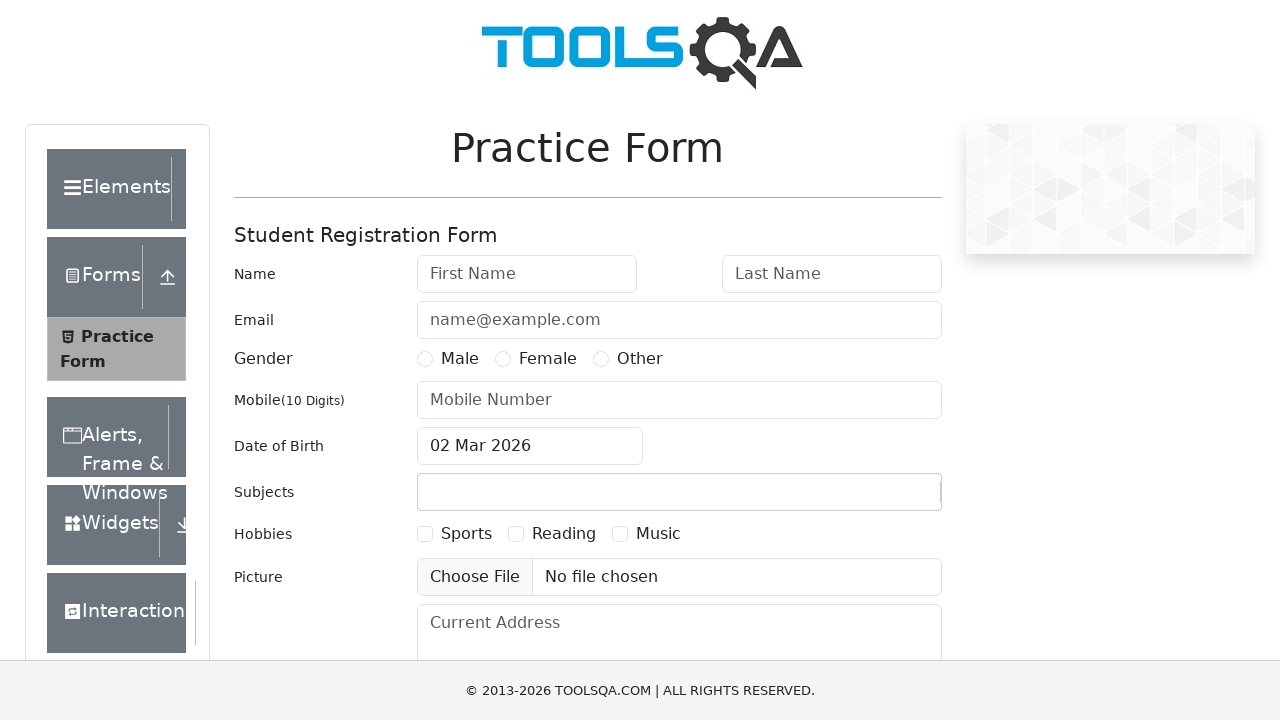

Filled first name field with 'Jane' on #firstName
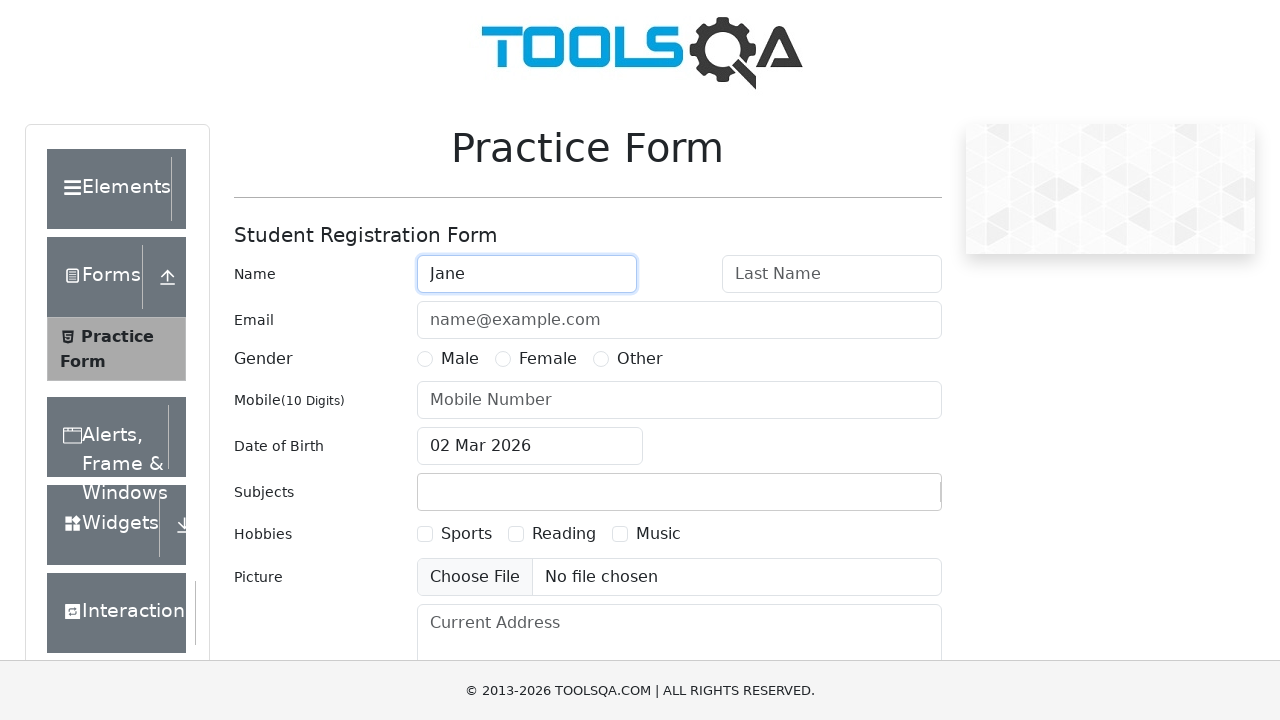

Filled last name field with 'Smith' on #lastName
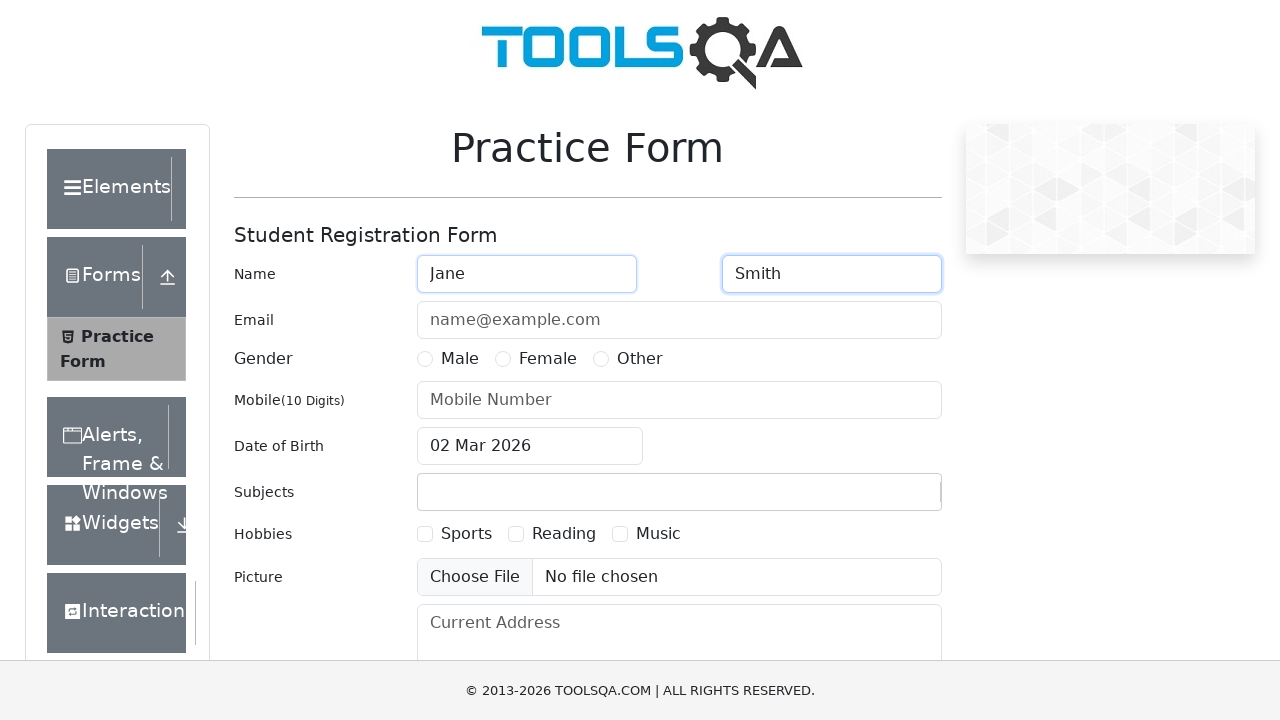

Skipped filling email field to test validation
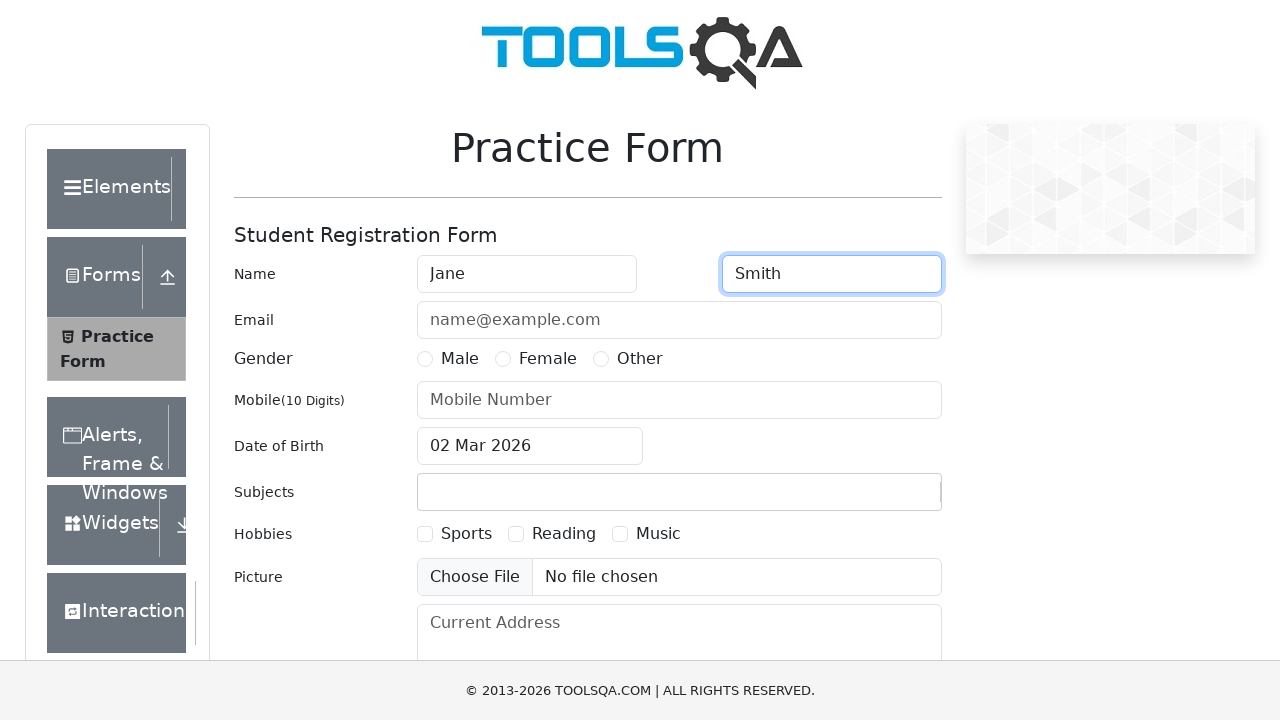

Selected Female gender option at (503, 359) on input[name="gender"][value="Female"]
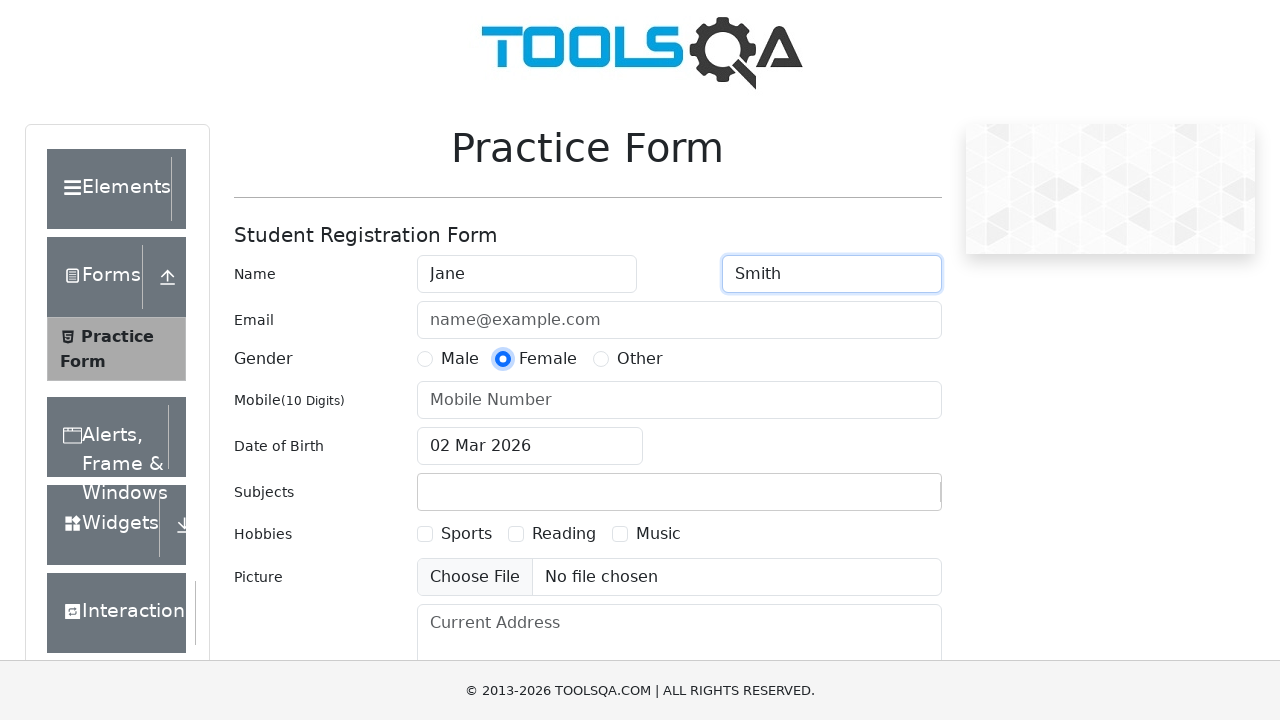

Filled mobile number field with '9876543210' on #userNumber
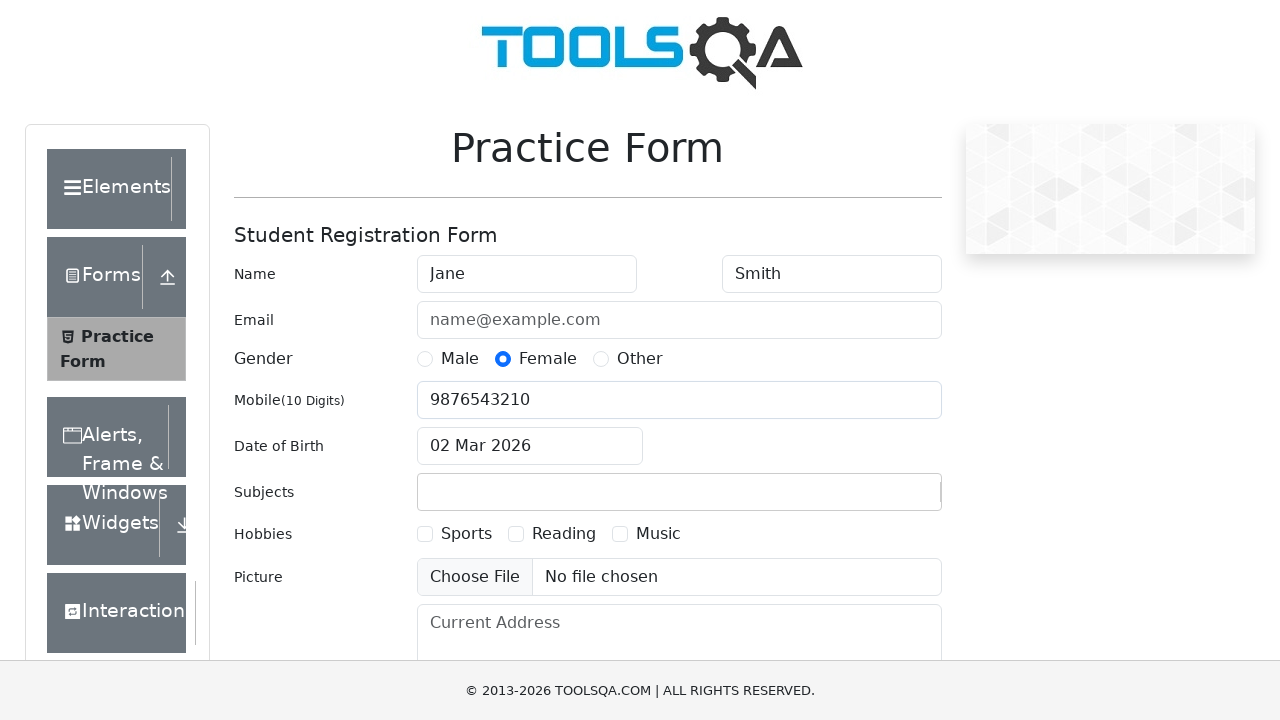

Clicked submit button to submit form with missing email at (885, 499) on #submit
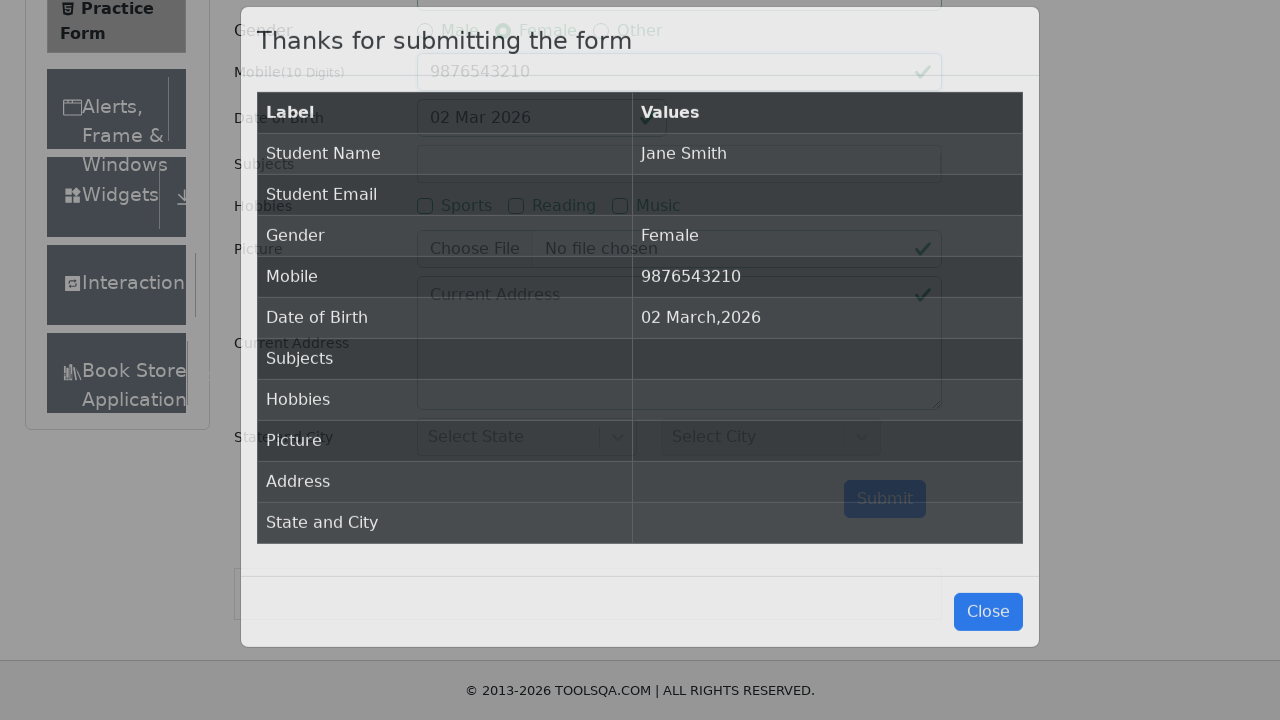

Waited for validation error to appear
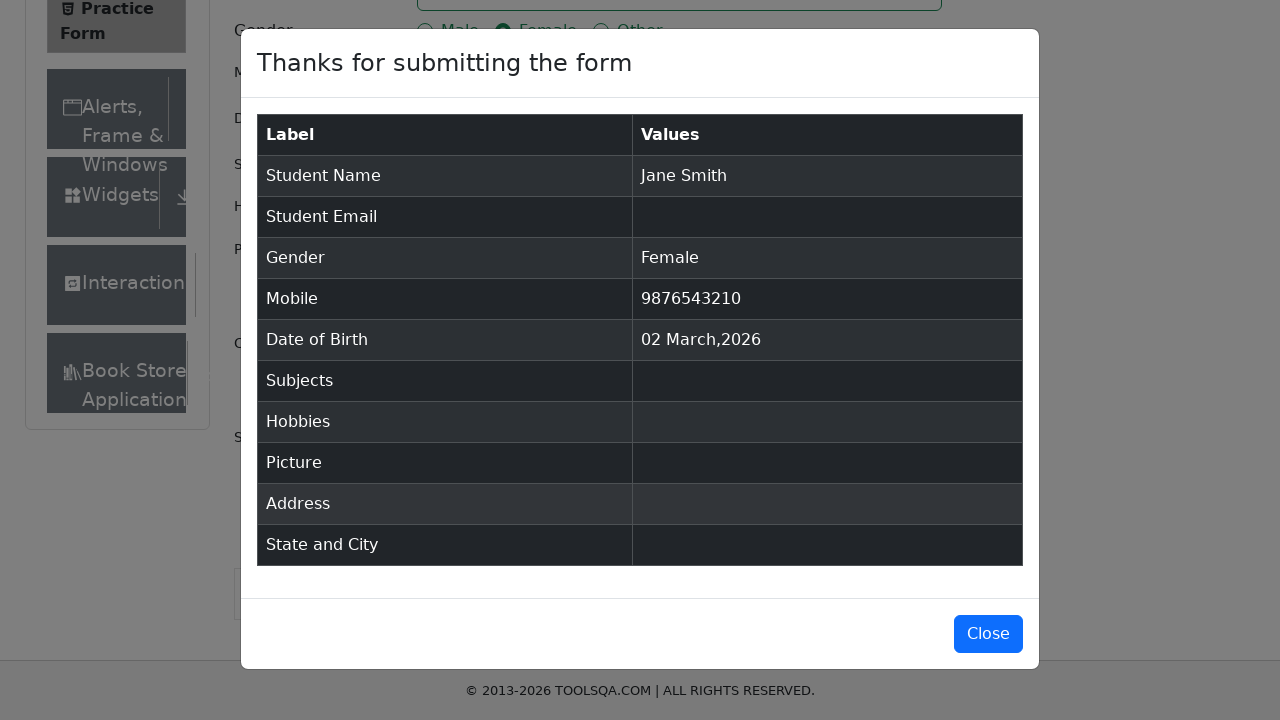

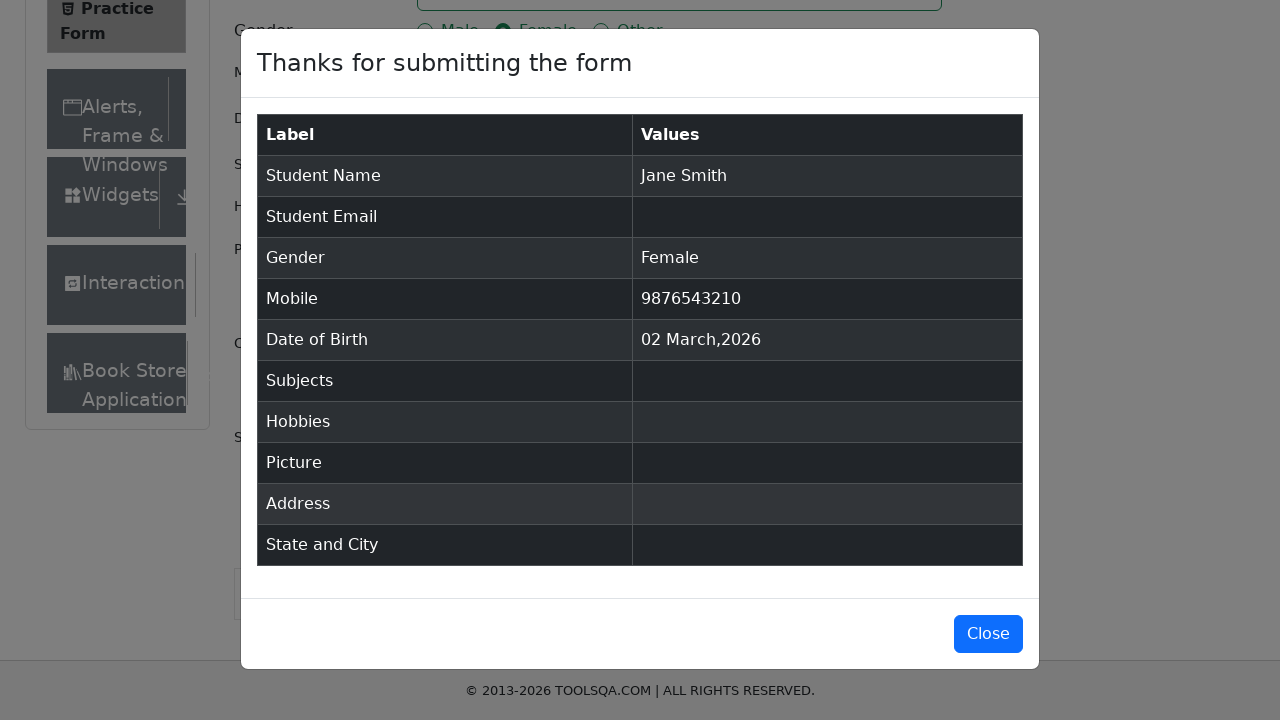